Tests form interaction by reading a hidden attribute value from an element, calculating an answer using a mathematical formula, filling in the answer field, selecting a checkbox and radio button, then submitting the form.

Starting URL: http://suninjuly.github.io/get_attribute.html

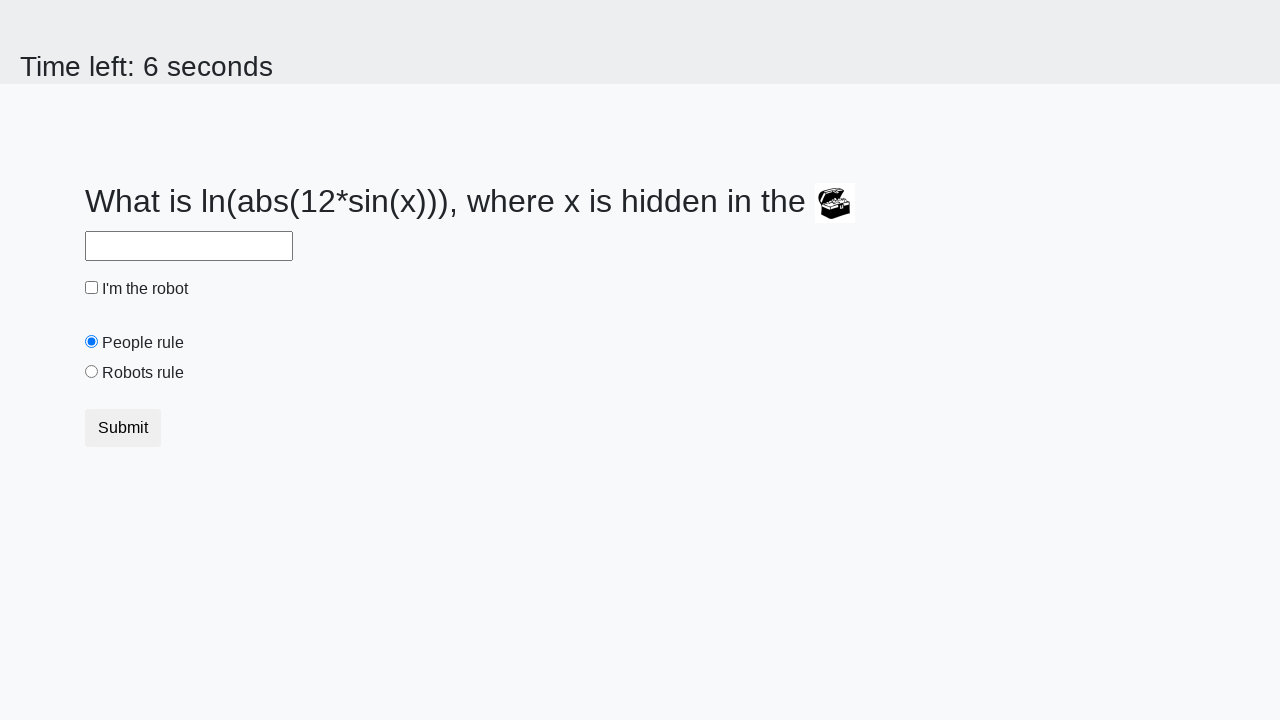

Located treasure element with id '#treasure'
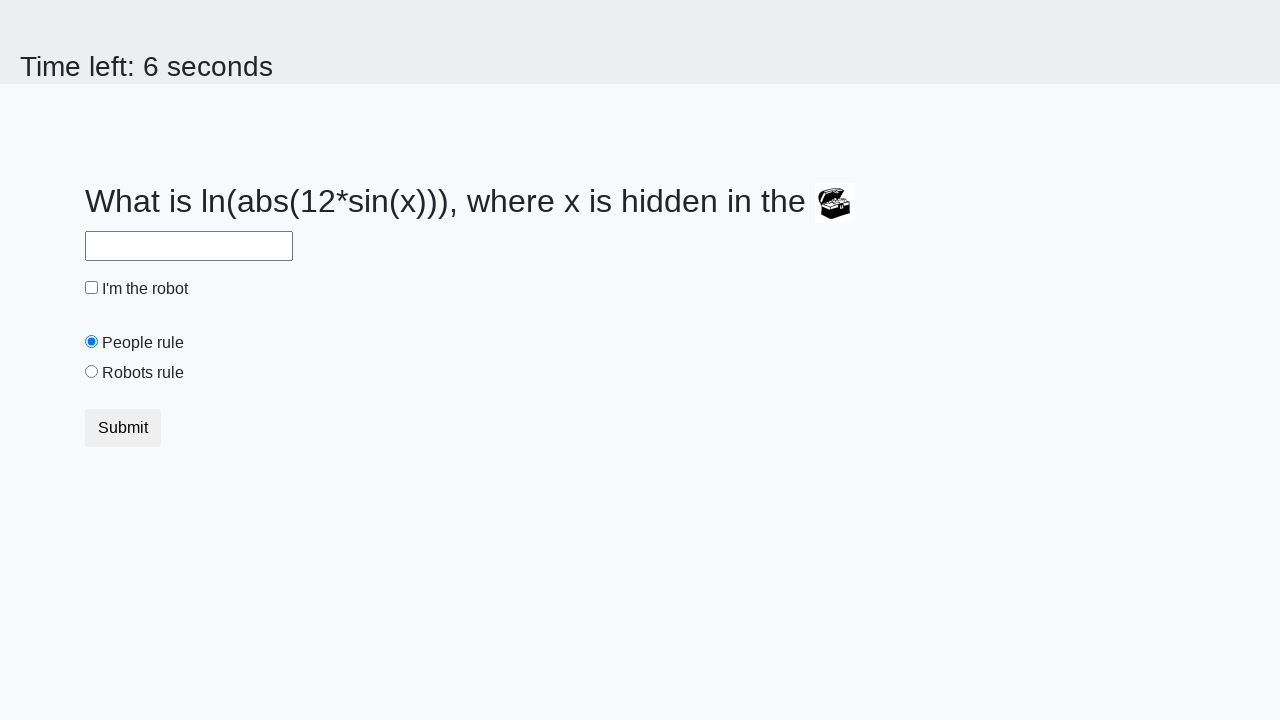

Read hidden 'valuex' attribute from treasure element: 130
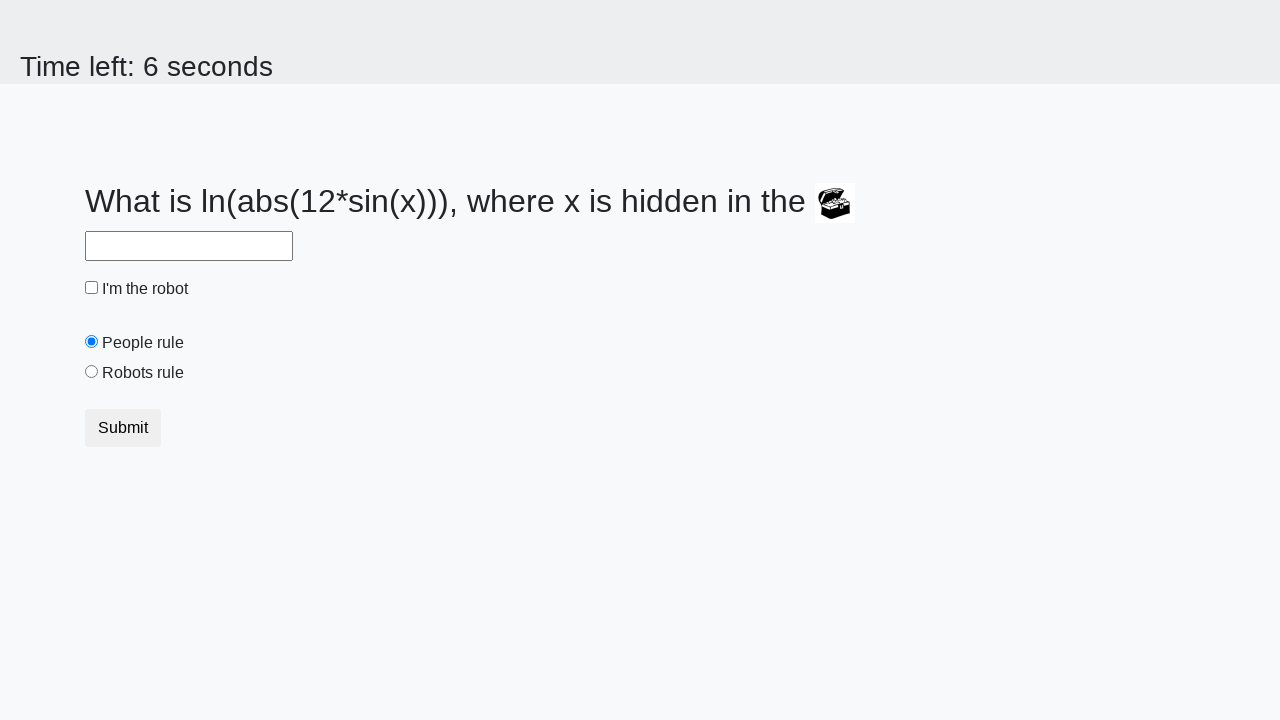

Calculated answer using formula log(|12*sin(int(x))|): 2.4124498753962147
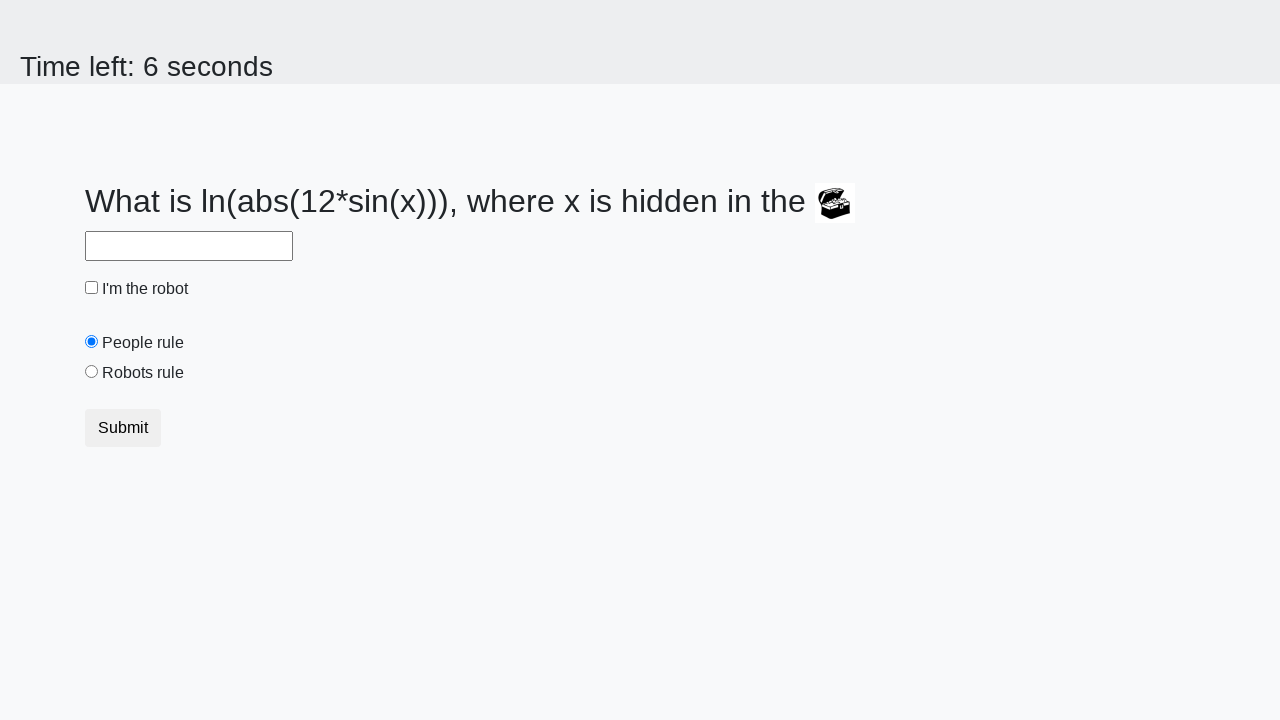

Filled answer field with calculated value: 2.4124498753962147 on #answer
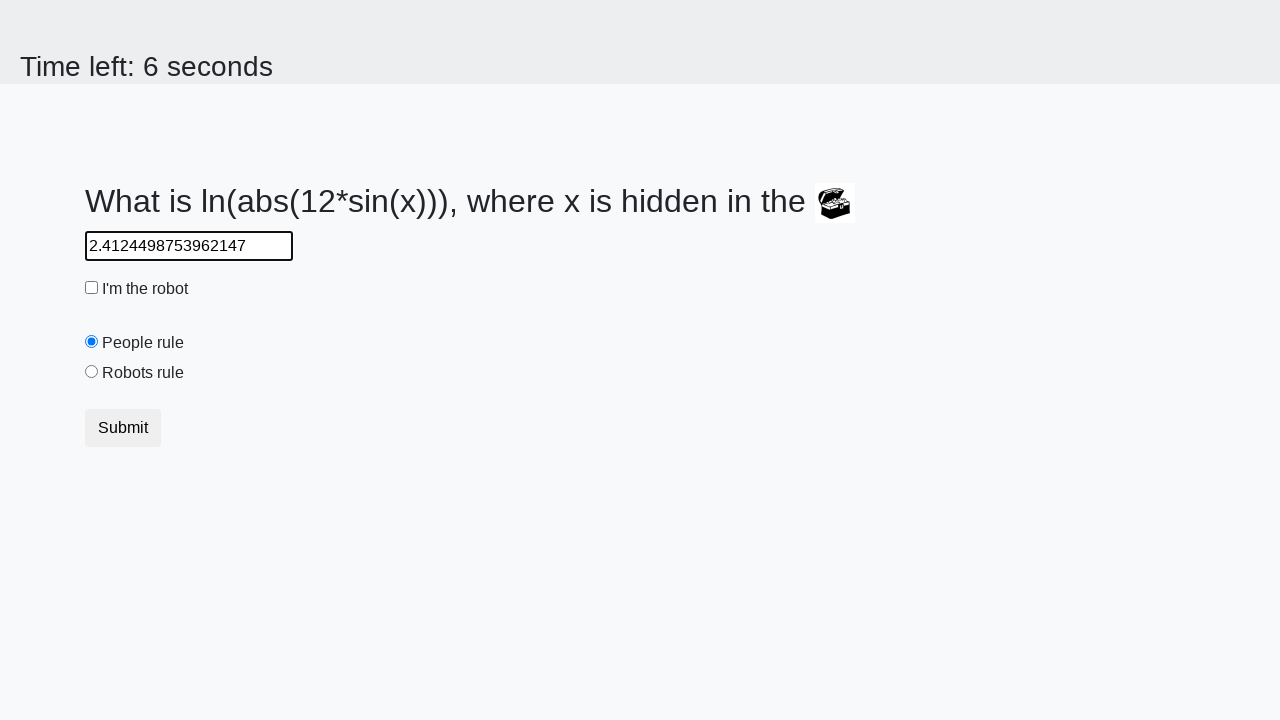

Clicked robot checkbox at (92, 288) on #robotCheckbox
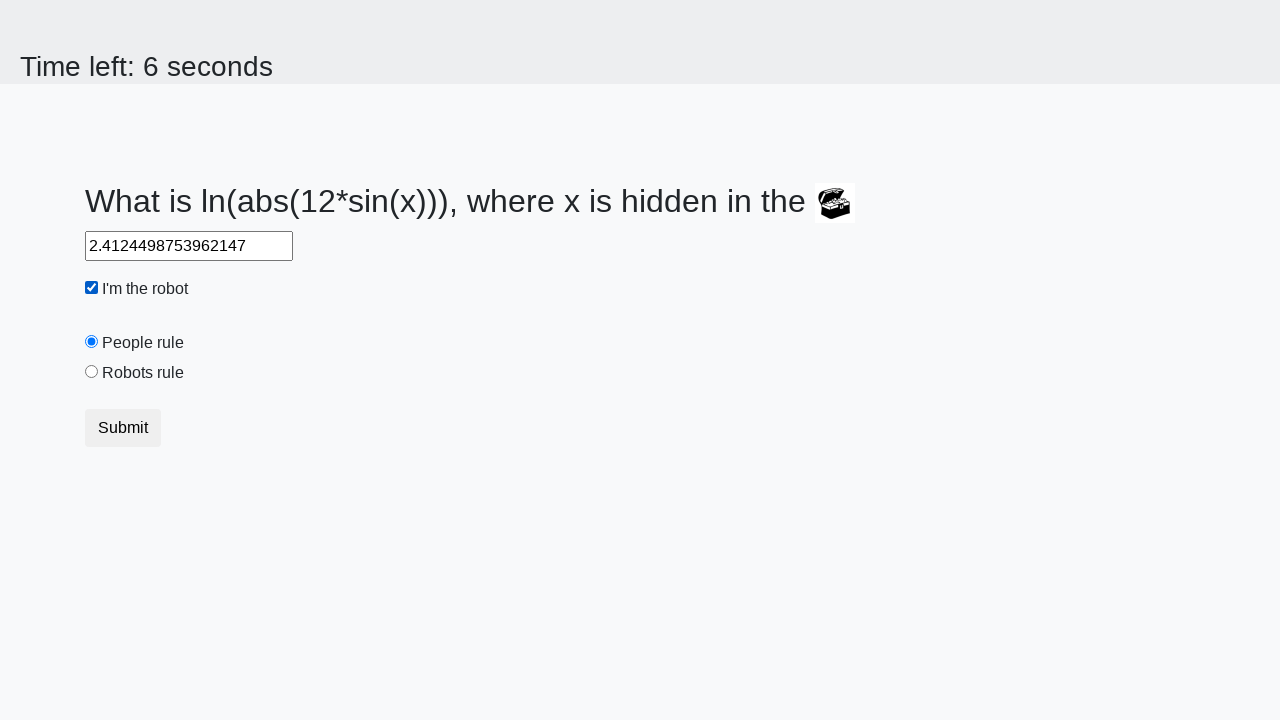

Clicked 'robots rule' radio button at (92, 372) on #robotsRule
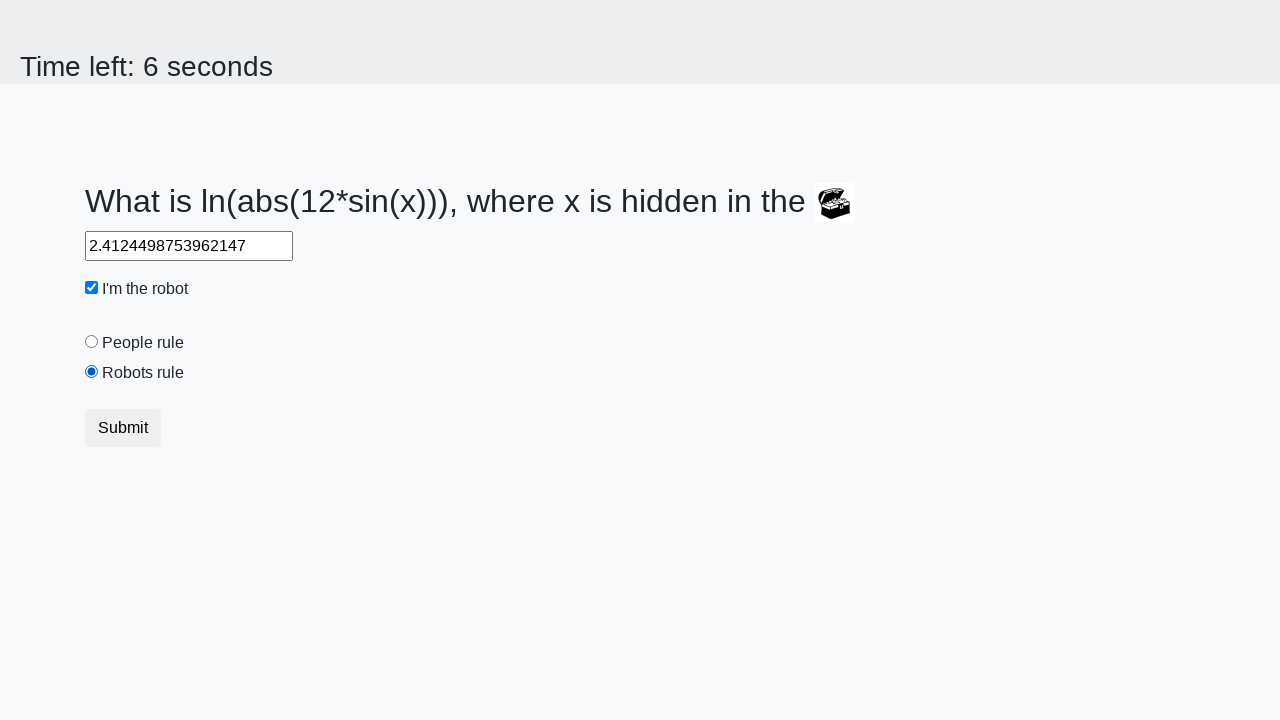

Clicked Submit button to complete form at (123, 428) on button:has-text('Submit')
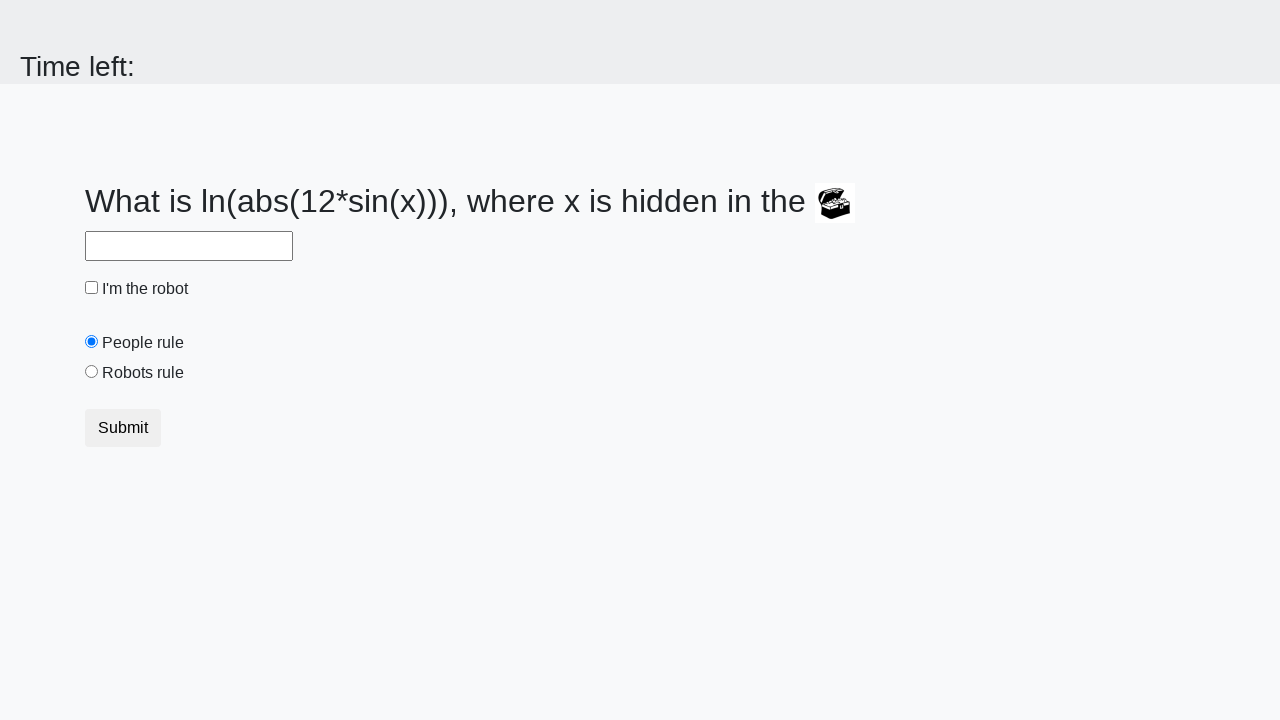

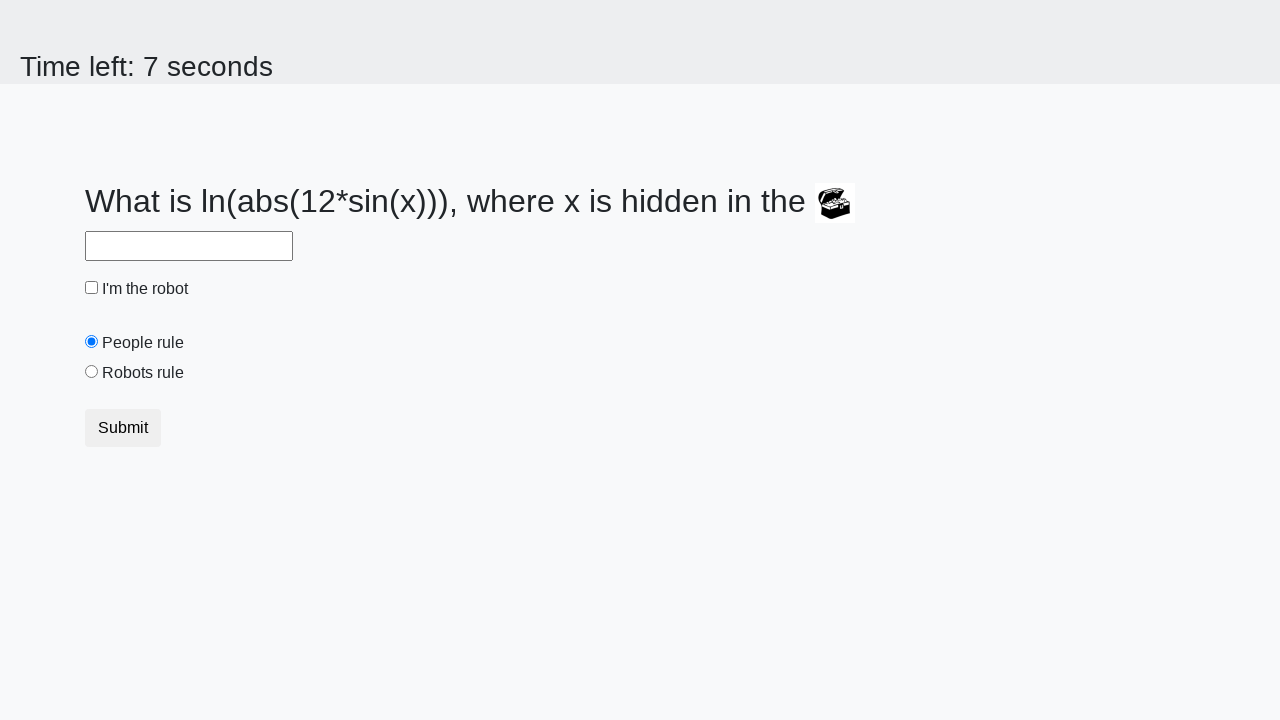